Demonstrates finding elements by tag name, filling the first input field and then a second input from a list of inputs

Starting URL: https://formy-project.herokuapp.com/form

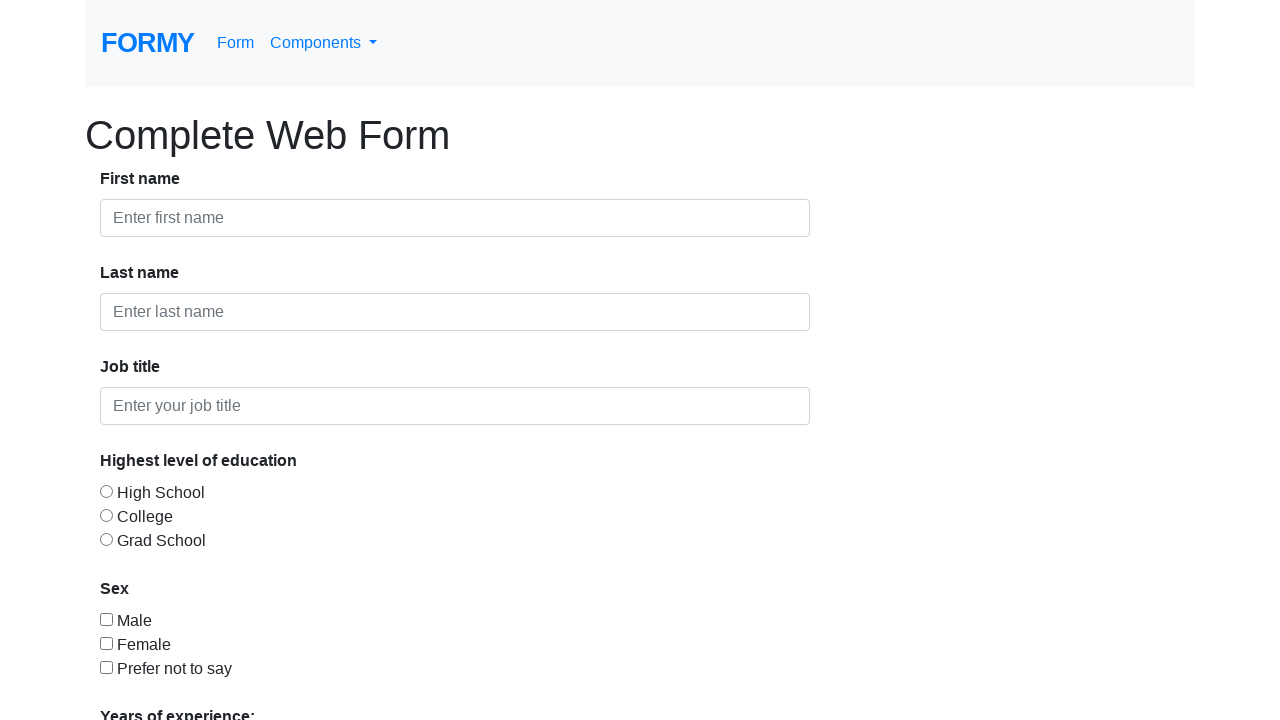

Navigated to form page
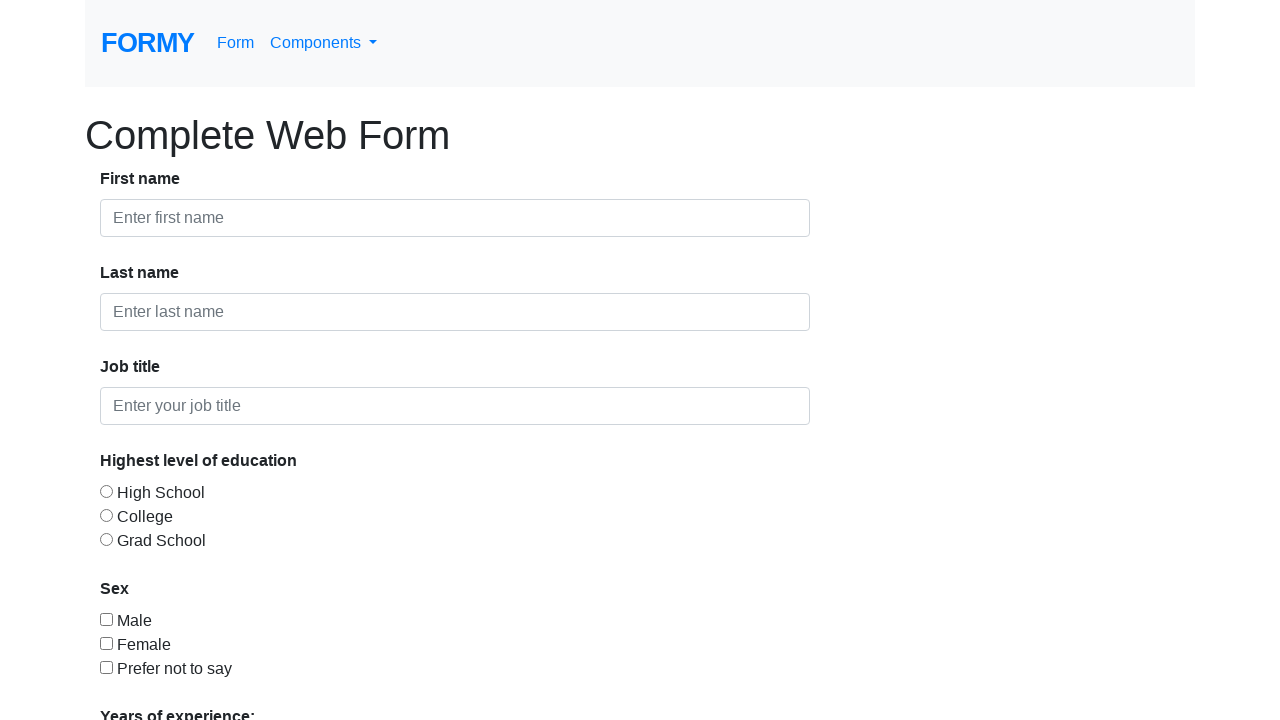

Filled first input field with 'Test' on input >> nth=0
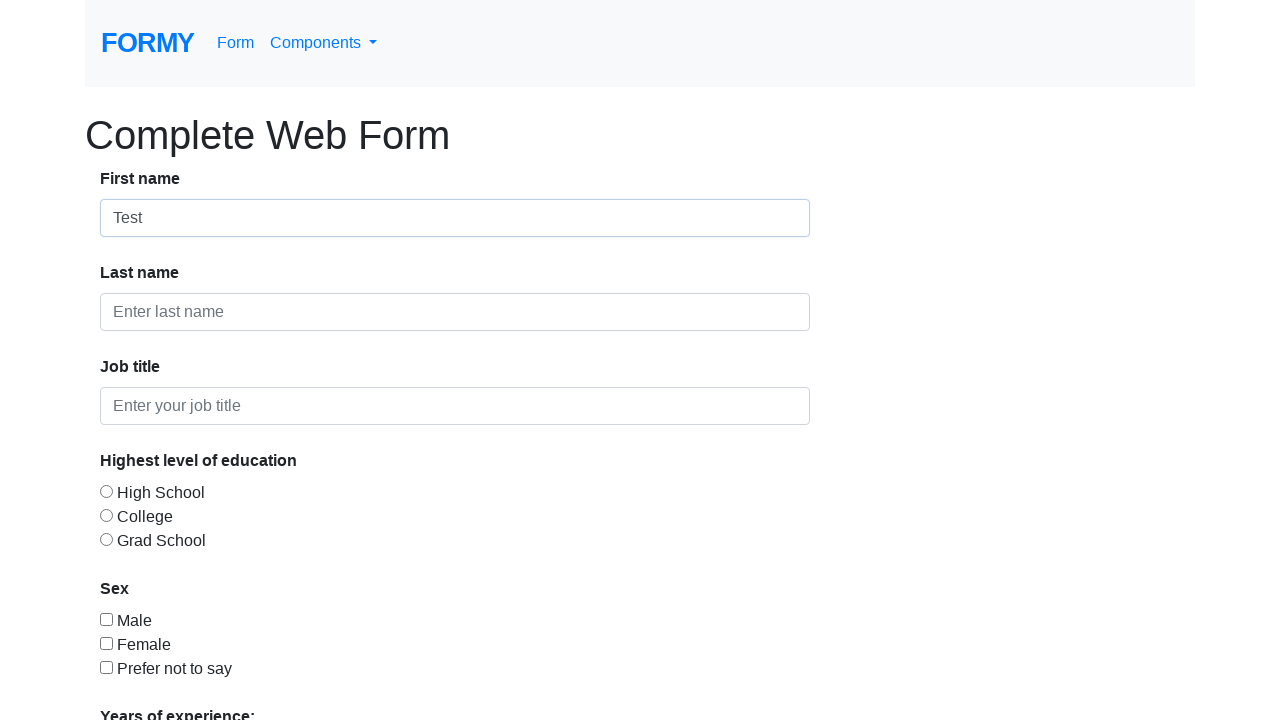

Filled second input field with 'Test1' on input >> nth=1
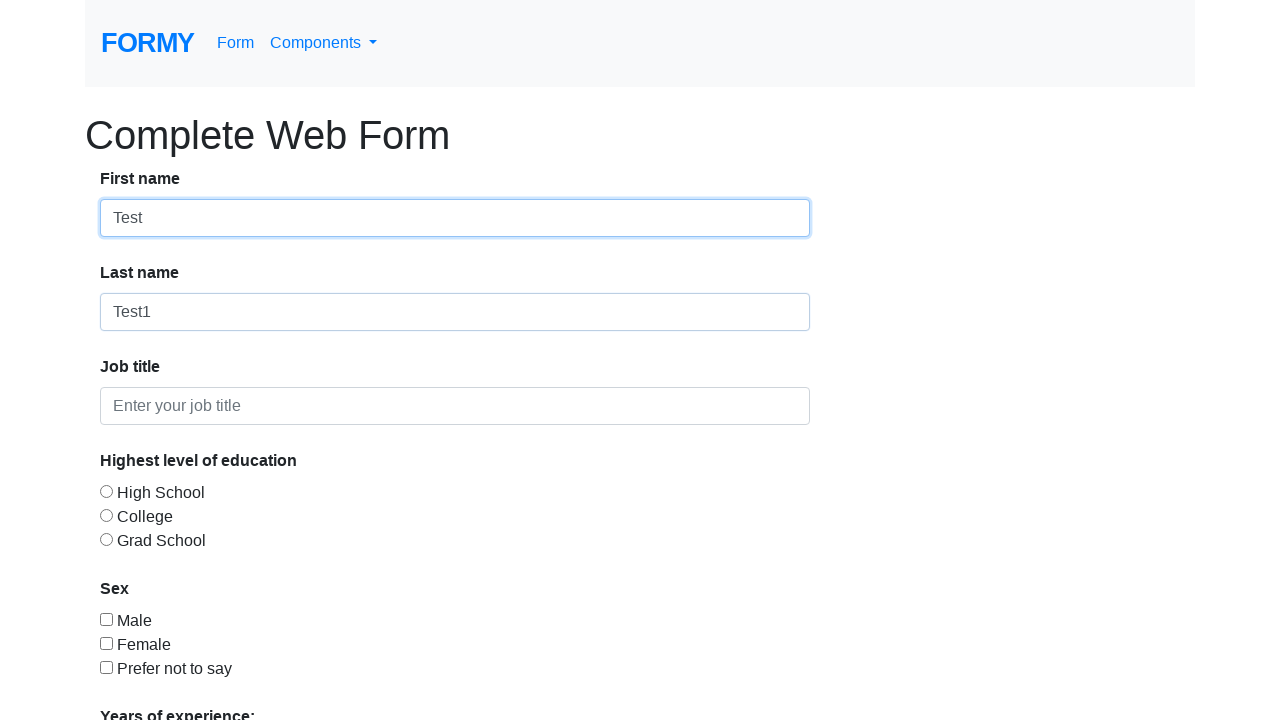

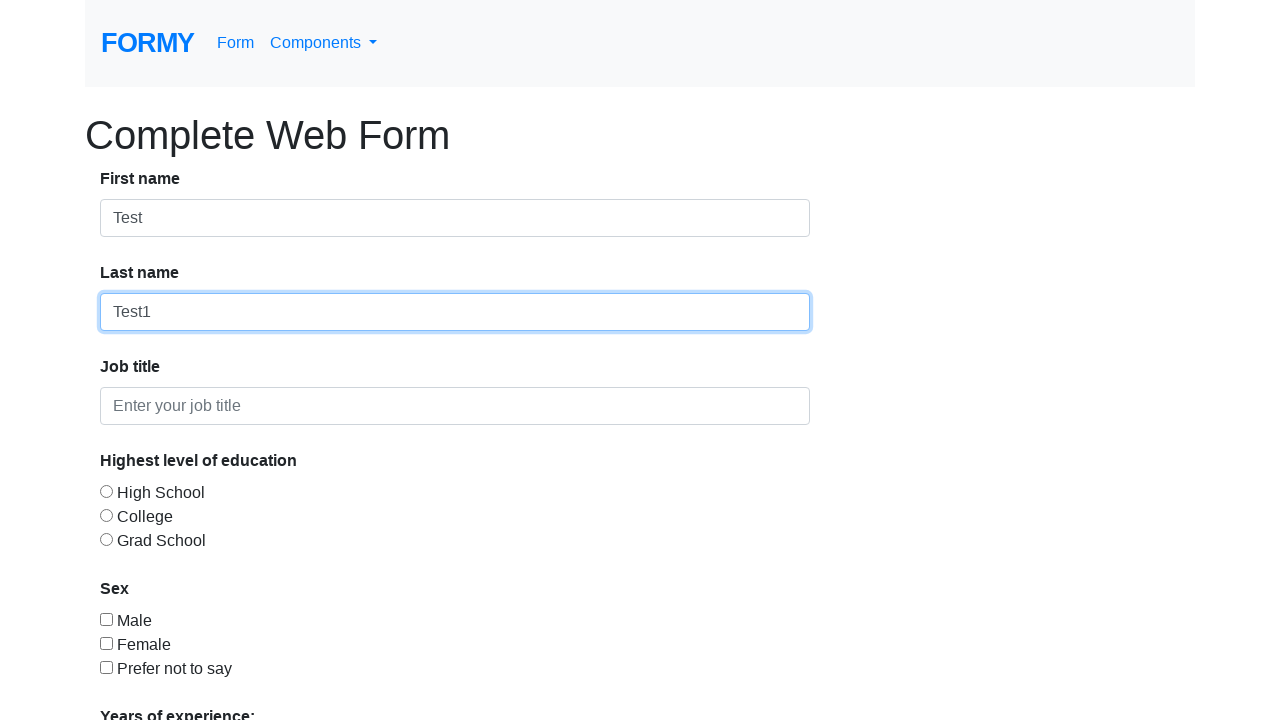